Tests a student registration form by filling out all fields (name, email, gender, phone, date of birth, subjects, hobbies, picture upload, address, state/city) and verifying the submission confirmation modal displays the correct data.

Starting URL: https://demoqa.com/automation-practice-form

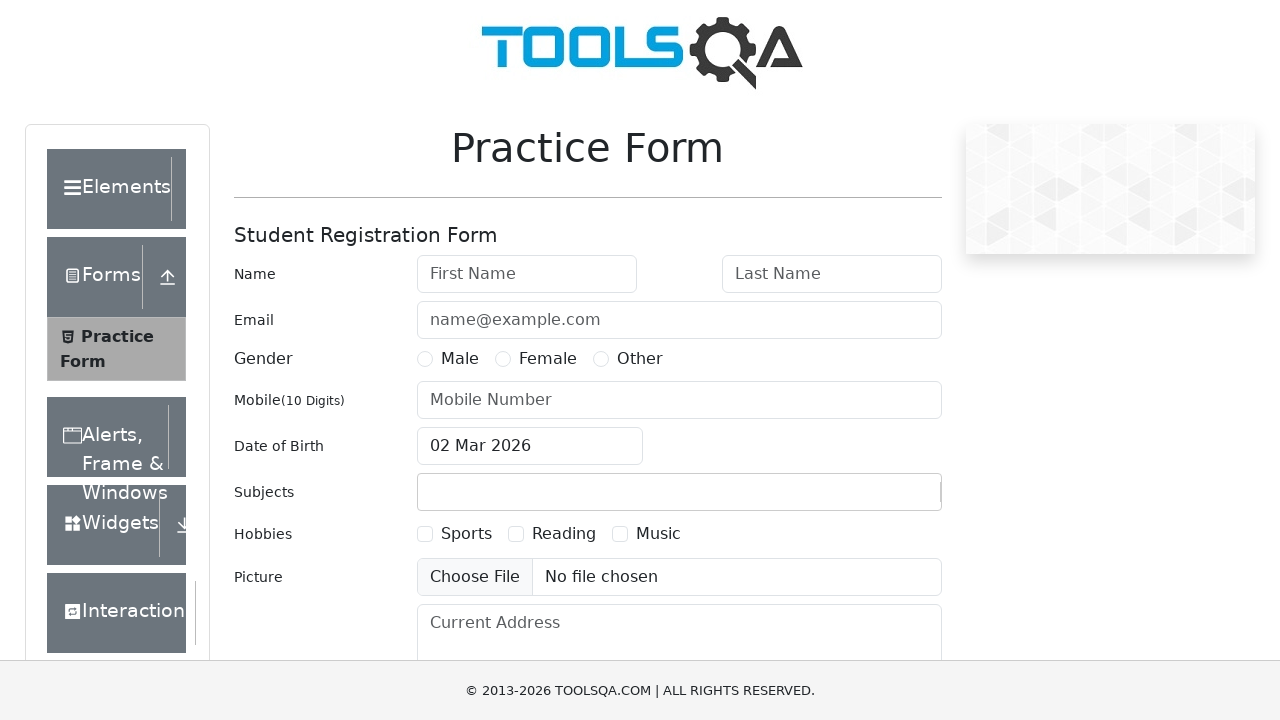

Filled first name field with 'Timur' on #firstName
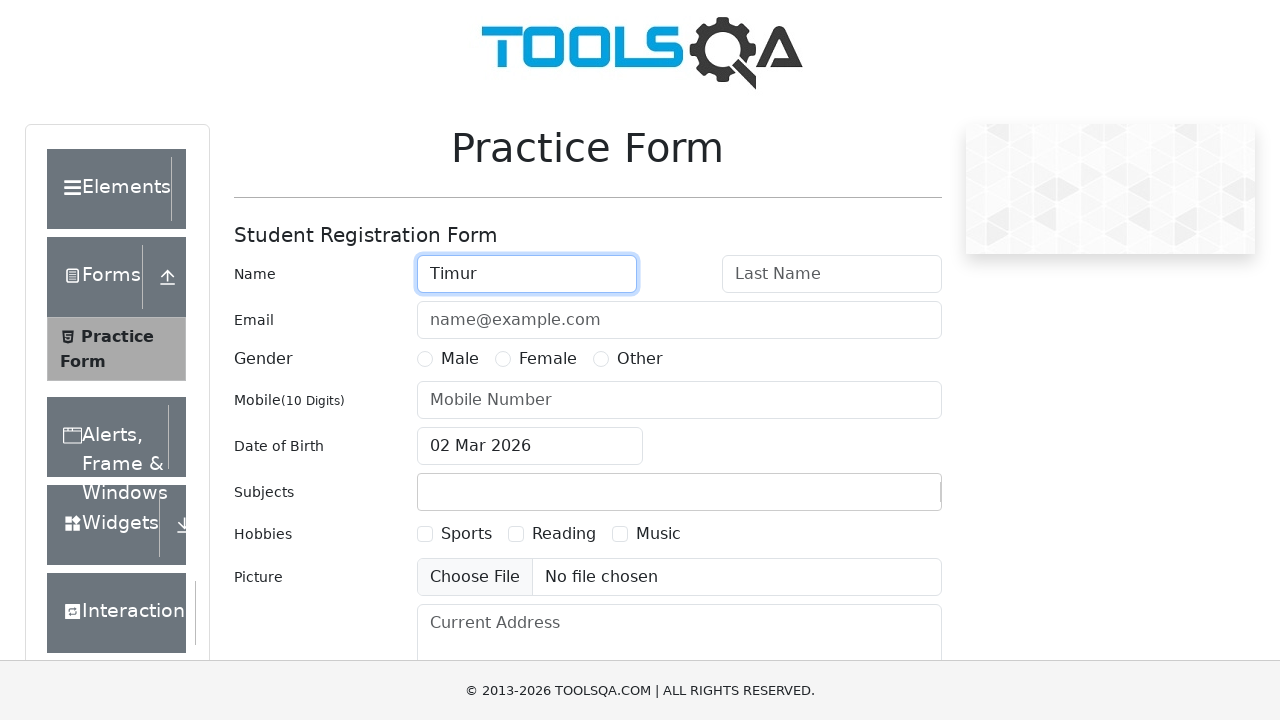

Filled last name field with 'Murtazin' on #lastName
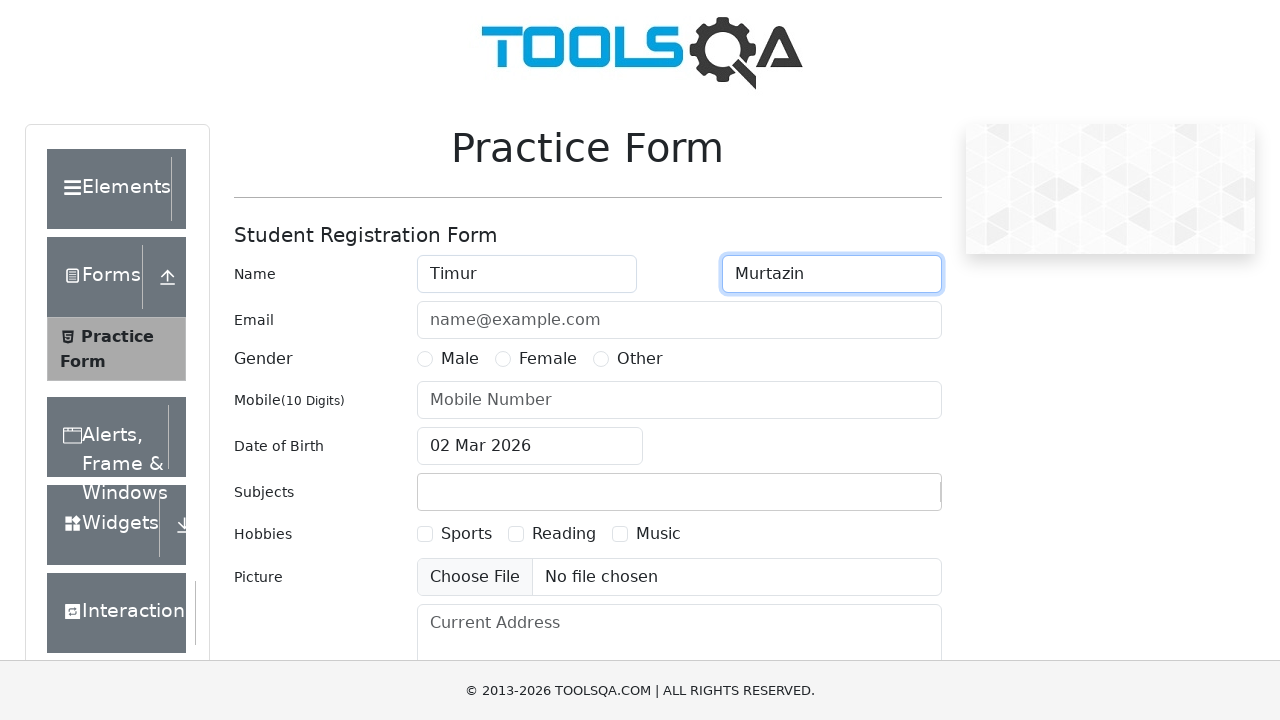

Filled email field with 'mytestmail@company.com' on #userEmail
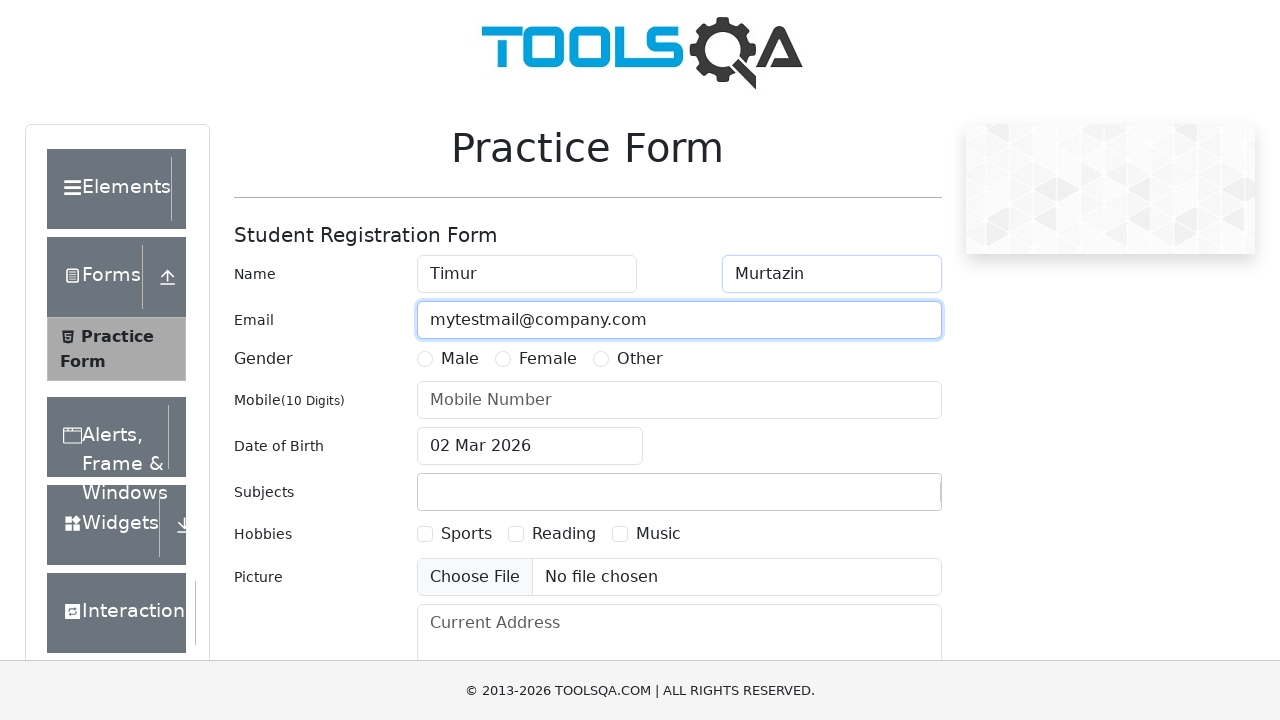

Selected gender as Male at (460, 359) on label[for='gender-radio-1']
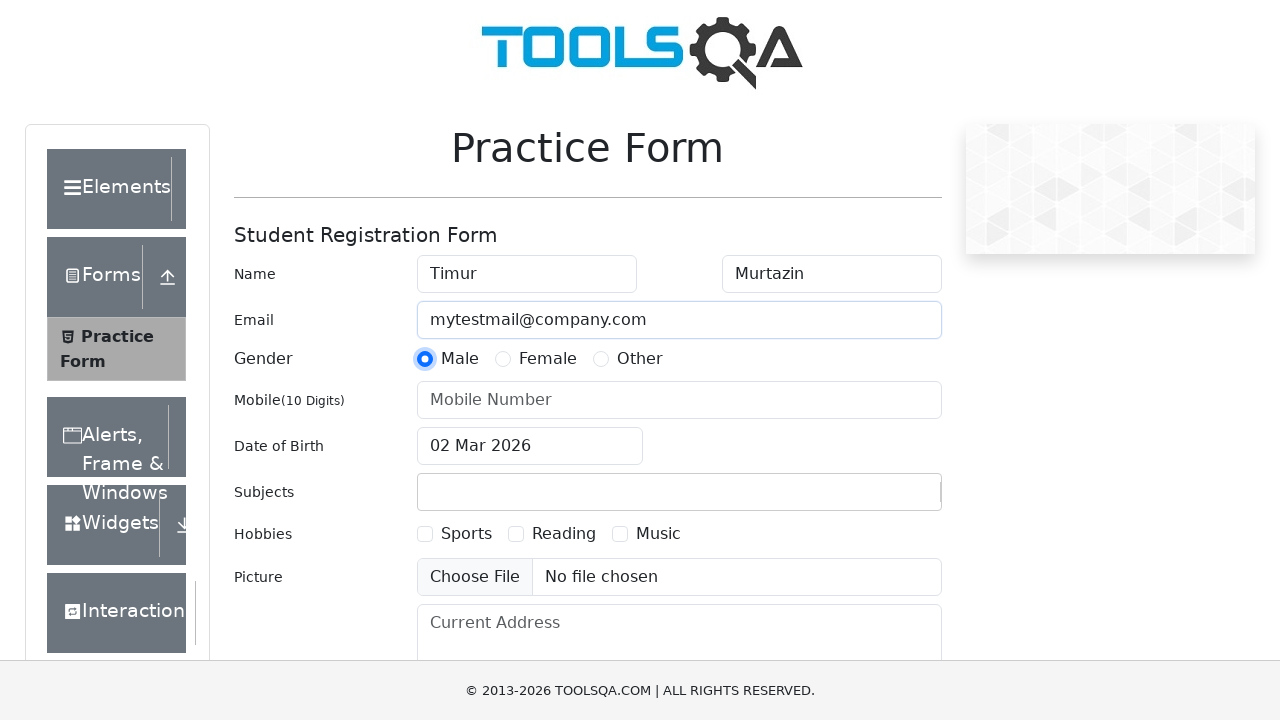

Filled phone number field with '1234567891' on #userNumber
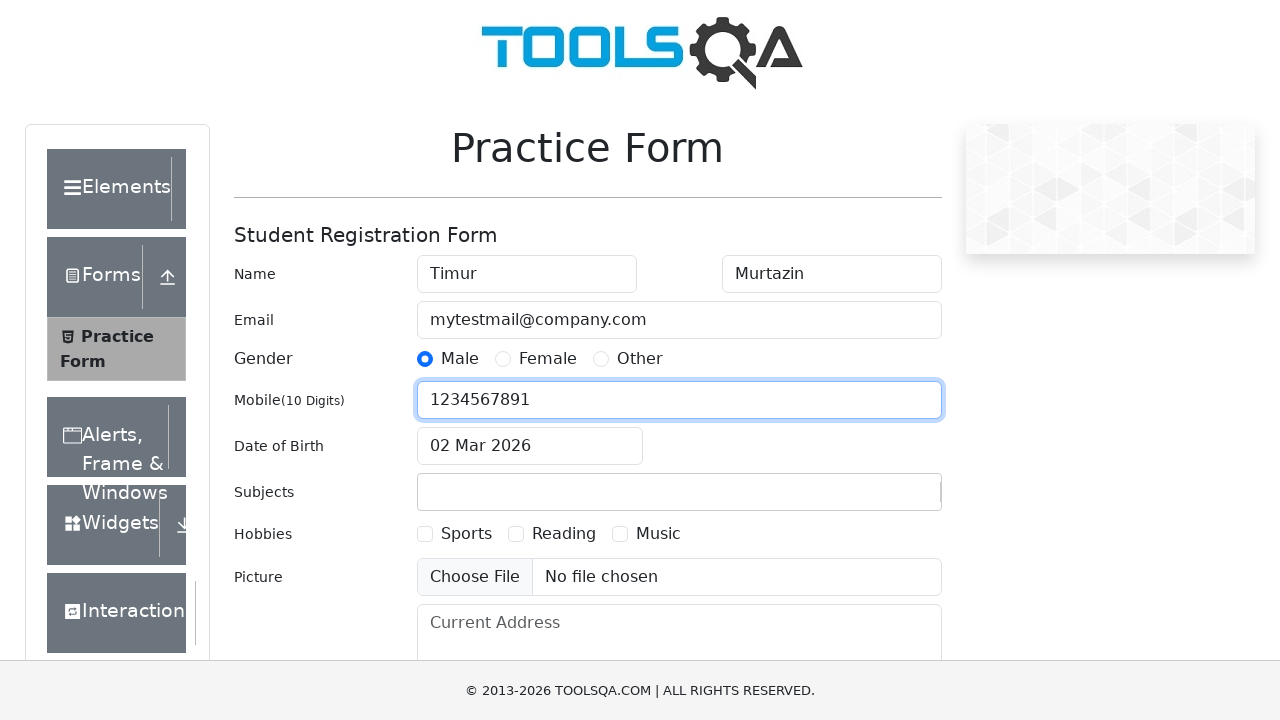

Clicked date of birth field to open calendar at (530, 446) on #dateOfBirthInput
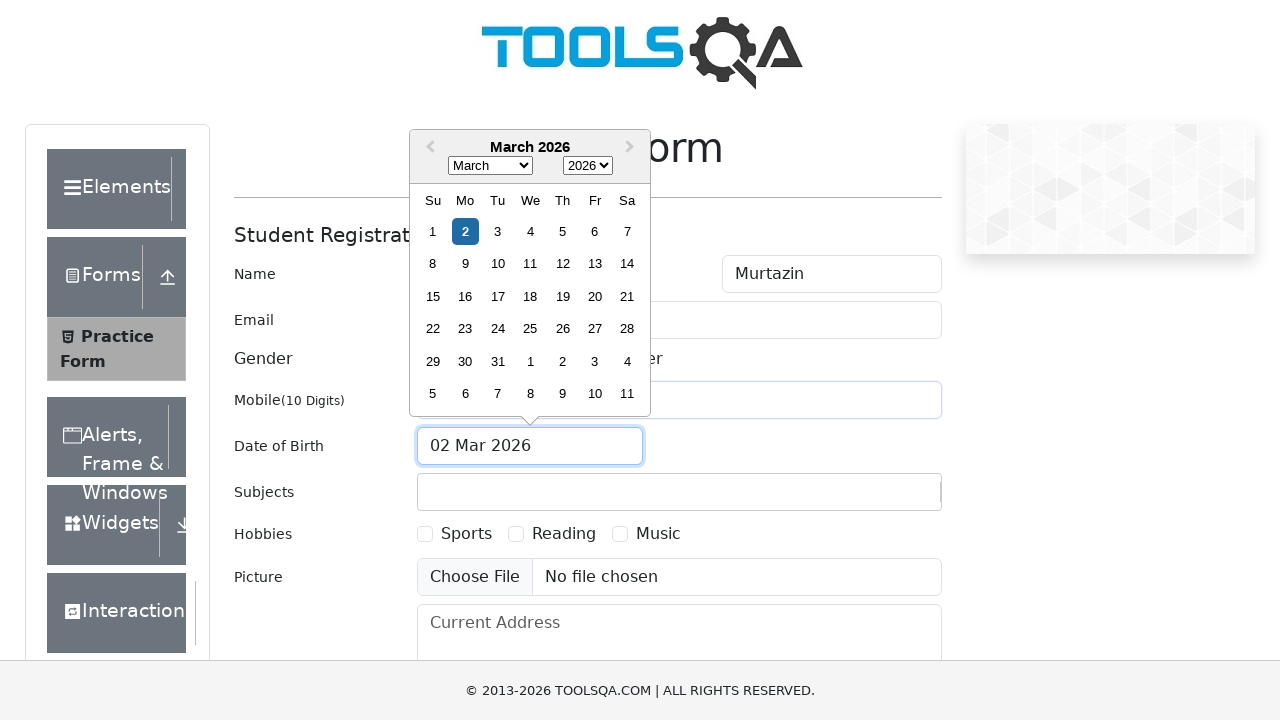

Selected month March (index 2) from date picker on .react-datepicker__month-select
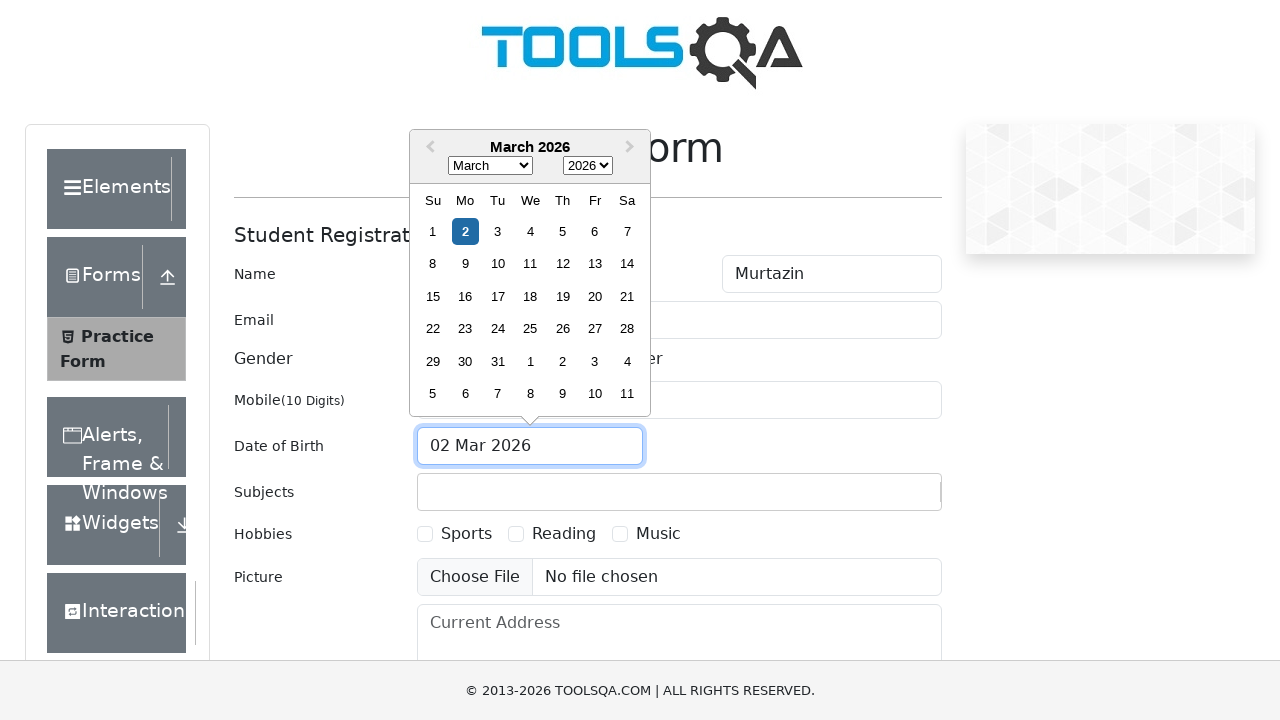

Selected year 1995 from date picker on .react-datepicker__year-select
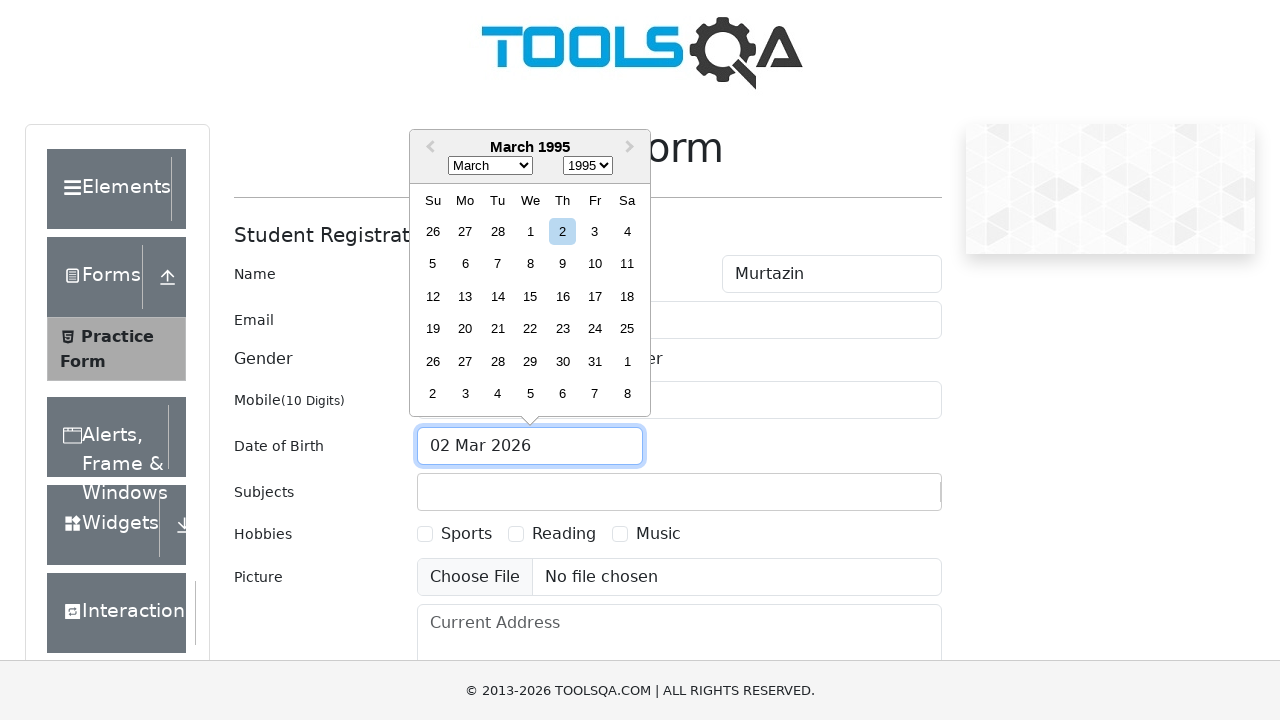

Selected day 21 from date picker at (498, 329) on .react-datepicker__day--021:not(.react-datepicker__day--outside-month)
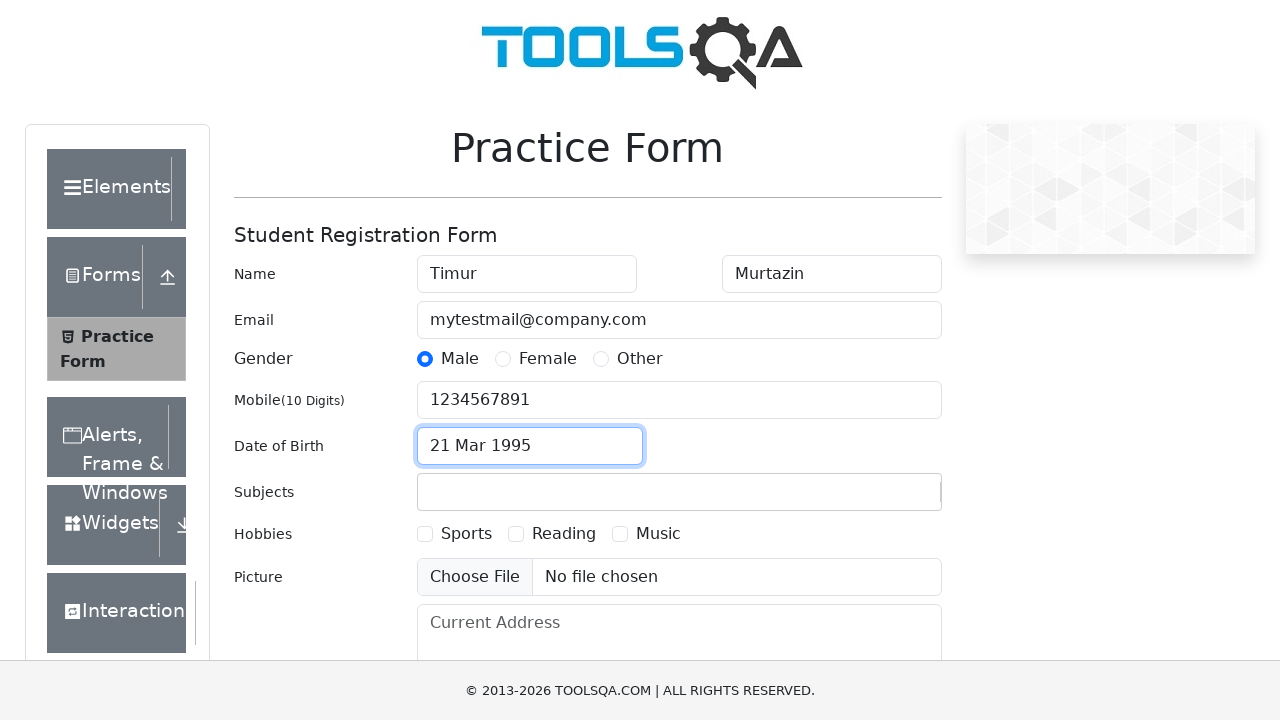

Clicked on subjects input field at (430, 492) on #subjectsInput
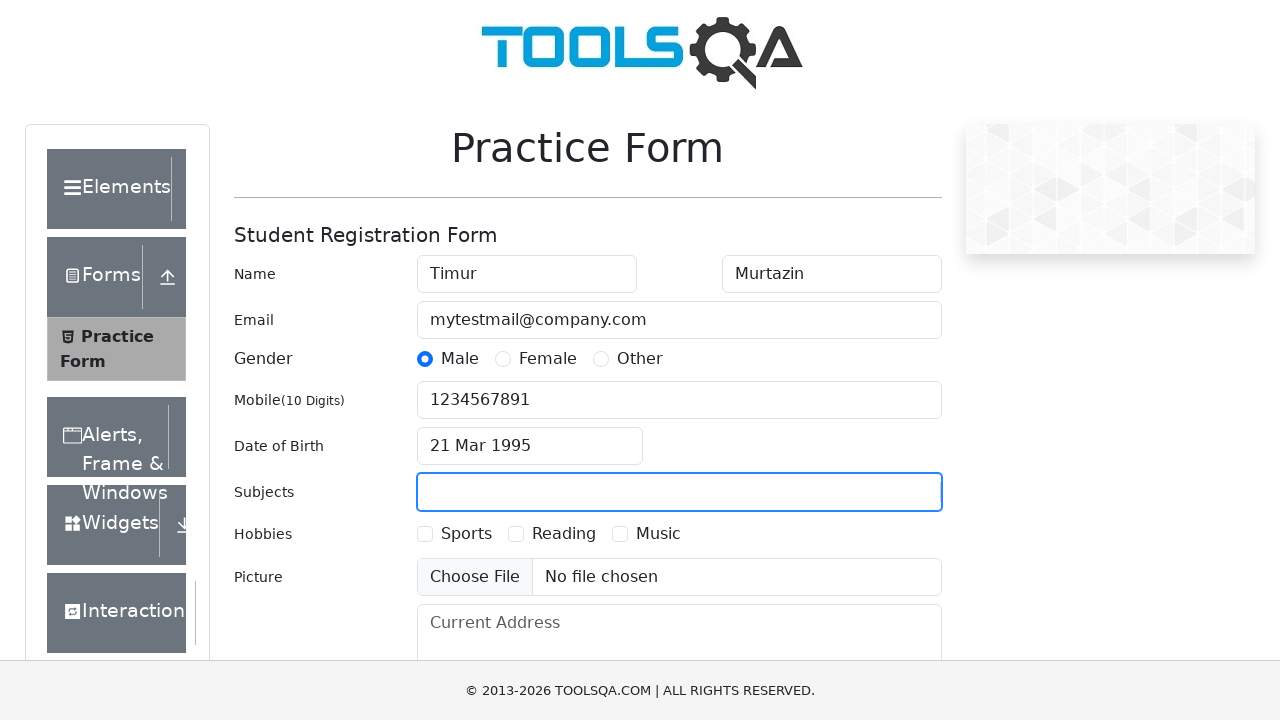

Typed 'Maths' in subjects field on #subjectsInput
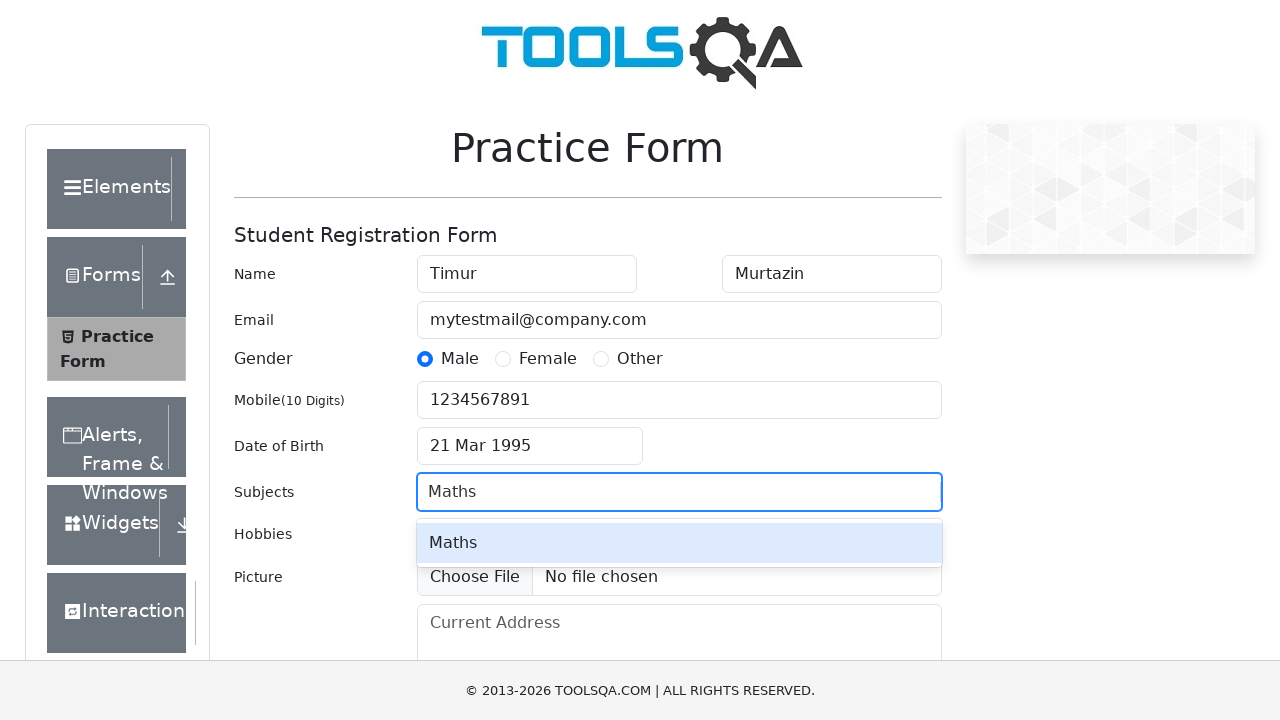

Selected 'Maths' from autocomplete dropdown at (679, 543) on .subjects-auto-complete__option >> text=Maths
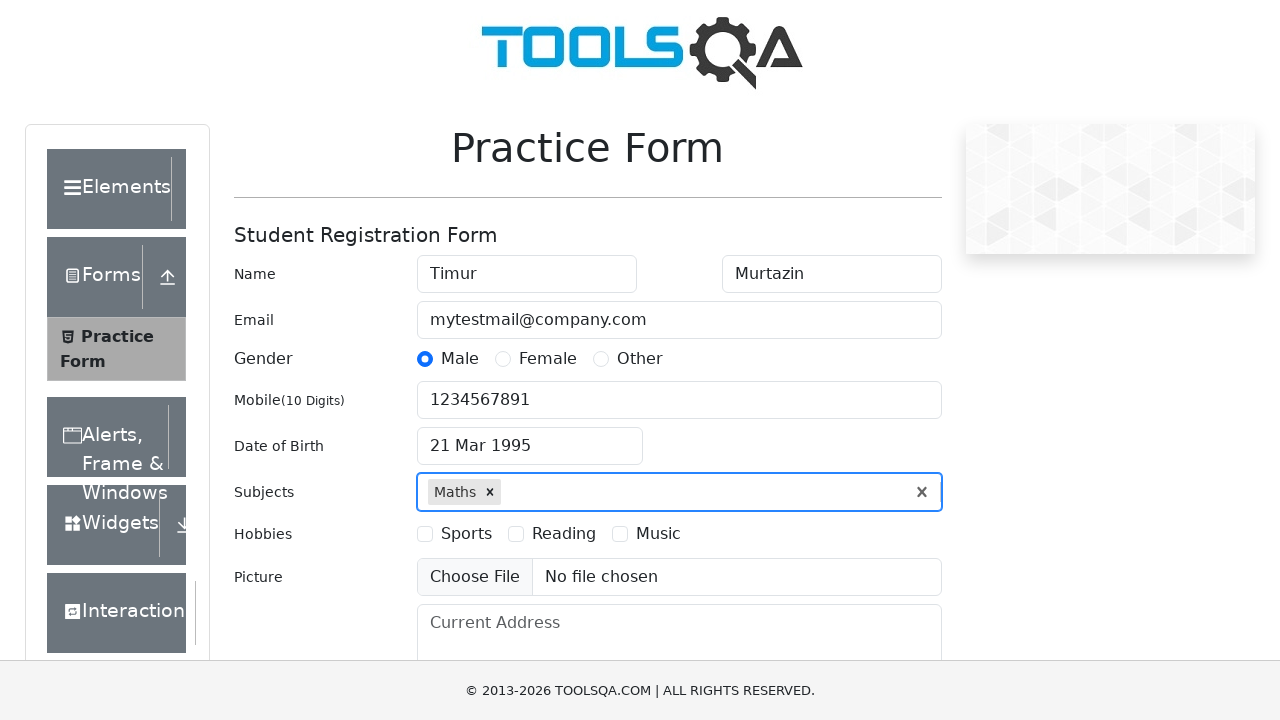

Typed 'Social Studies' in subjects field on #subjectsInput
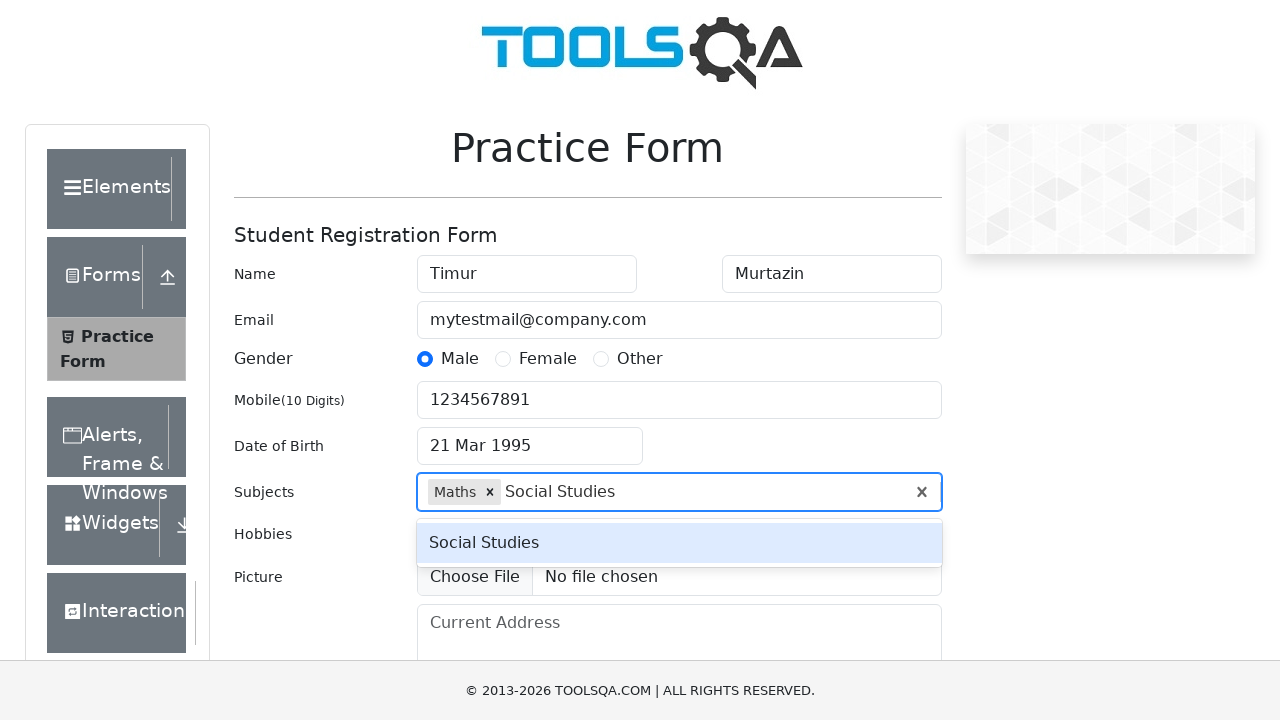

Selected 'Social Studies' from autocomplete dropdown at (679, 543) on .subjects-auto-complete__option >> text=Social Studies
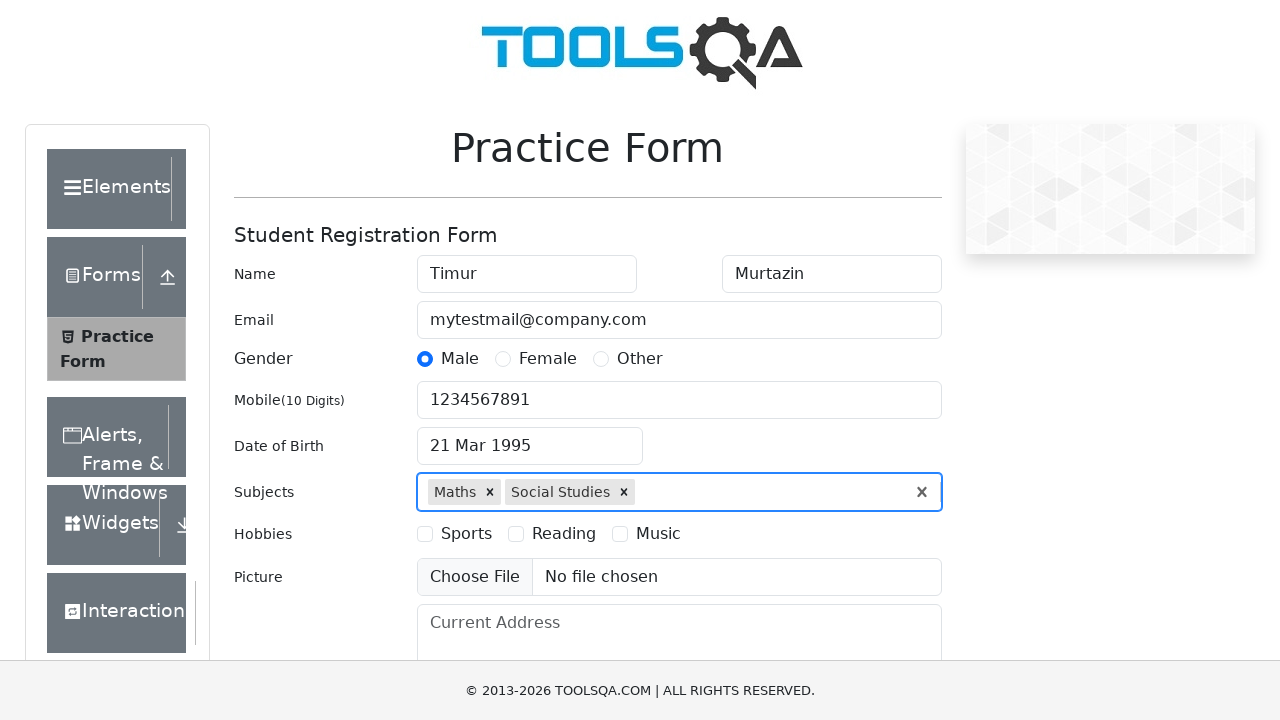

Selected hobby 'Sports' at (466, 534) on label[for='hobbies-checkbox-1']
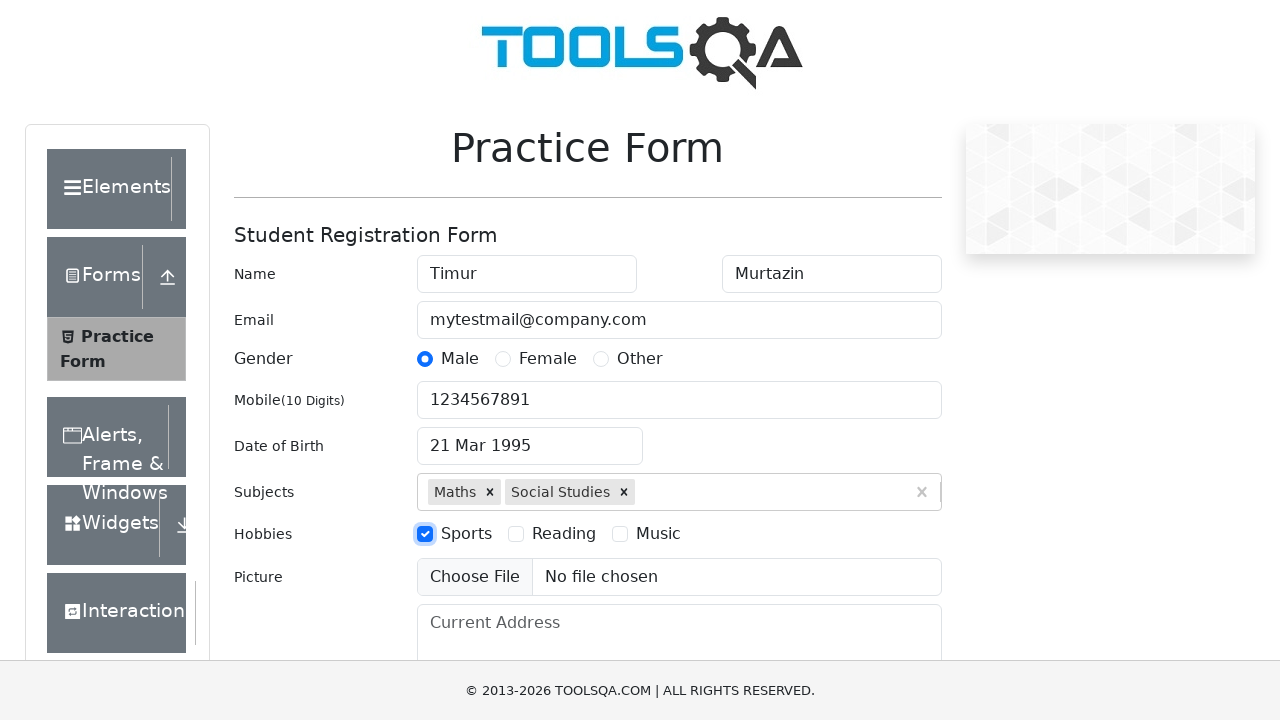

Selected hobby 'Music' at (658, 534) on label[for='hobbies-checkbox-3']
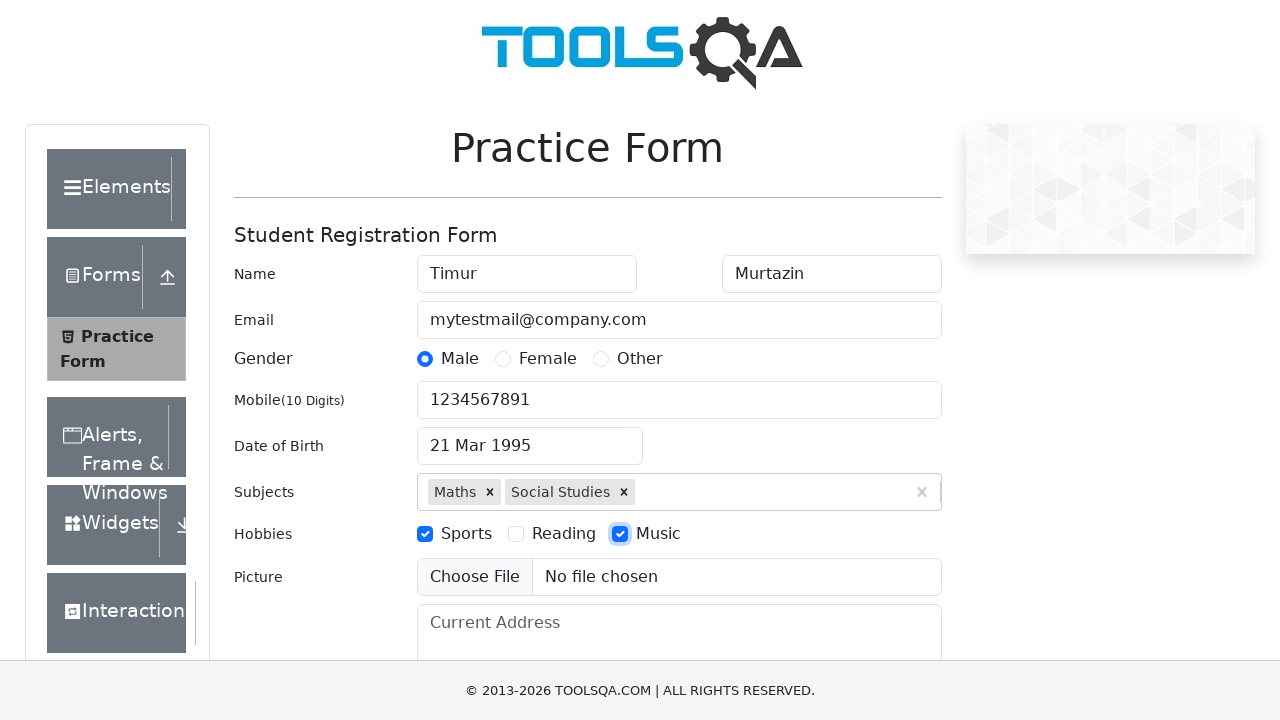

Filled current address field with 'some address' on #currentAddress
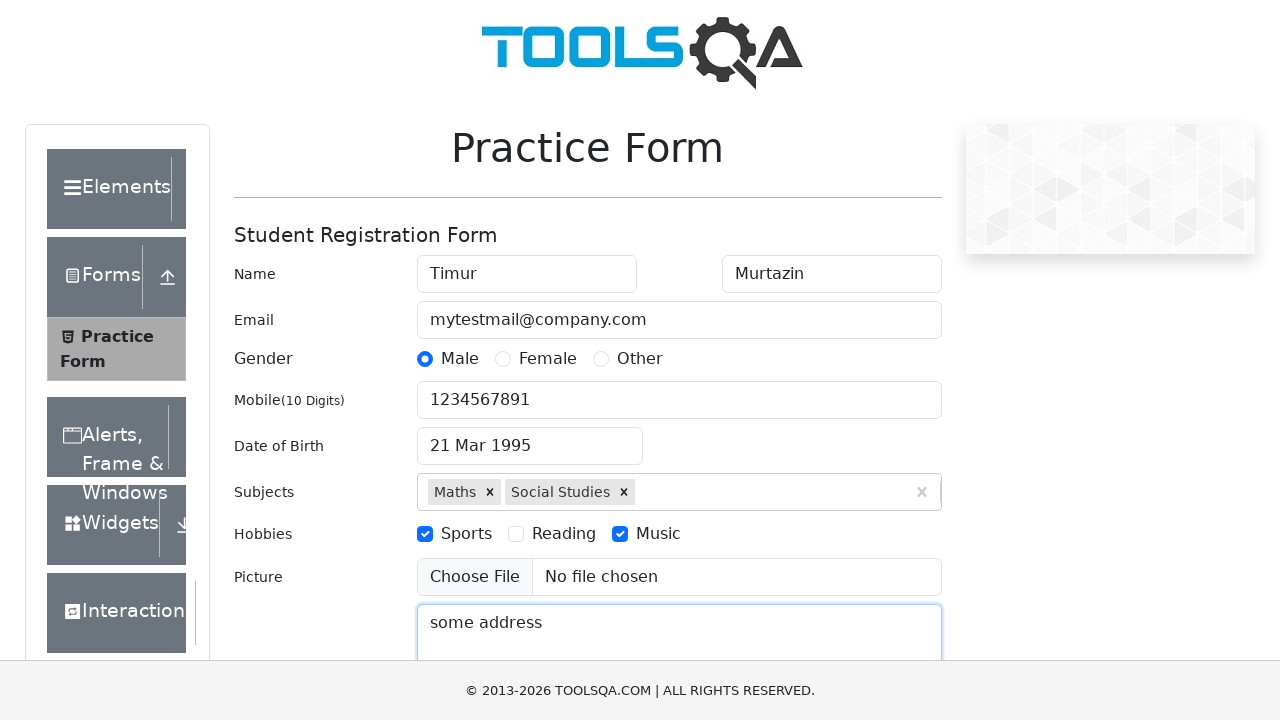

Scrolled state field into view
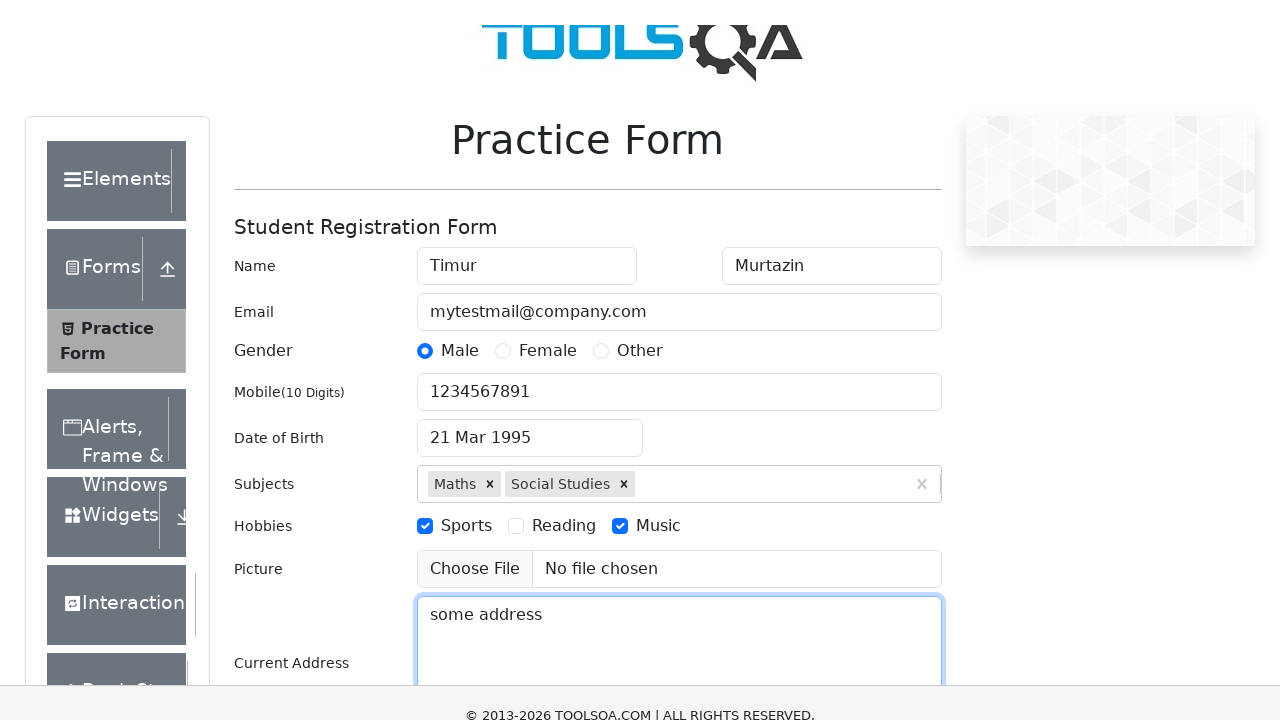

Clicked state dropdown to open options at (527, 437) on #state
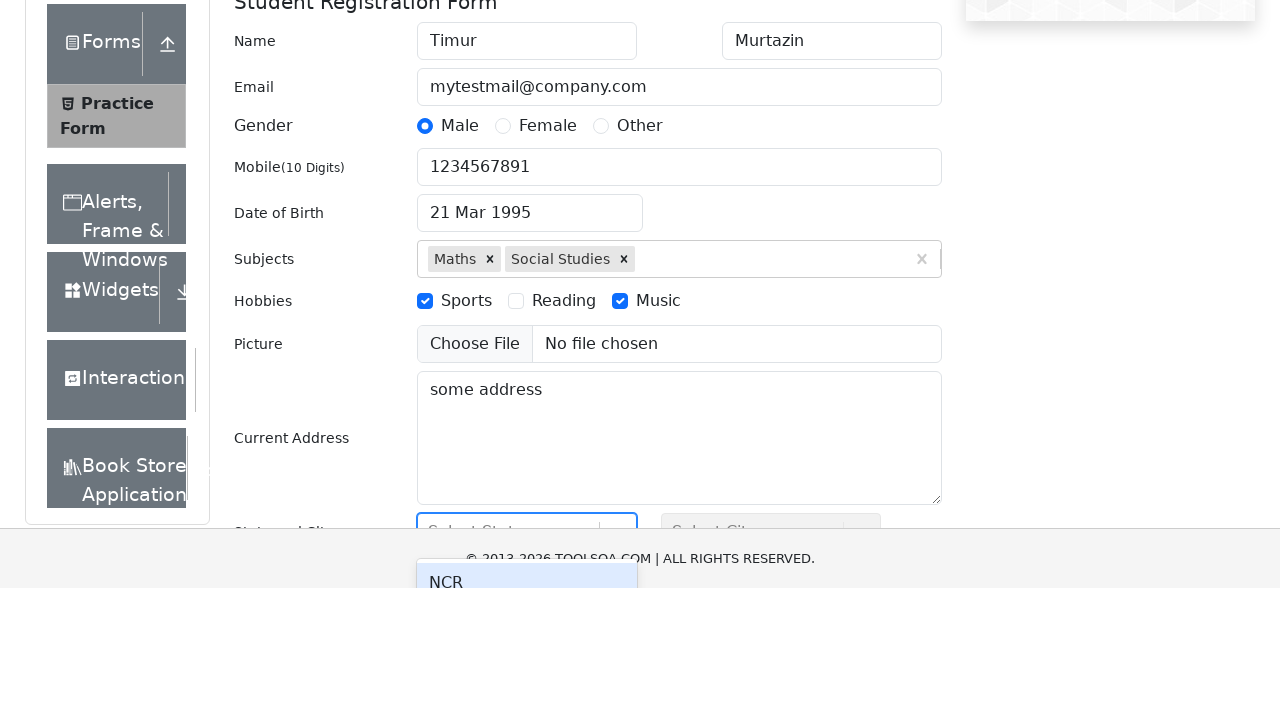

Selected state 'NCR' from dropdown at (527, 488) on #react-select-3-option-0
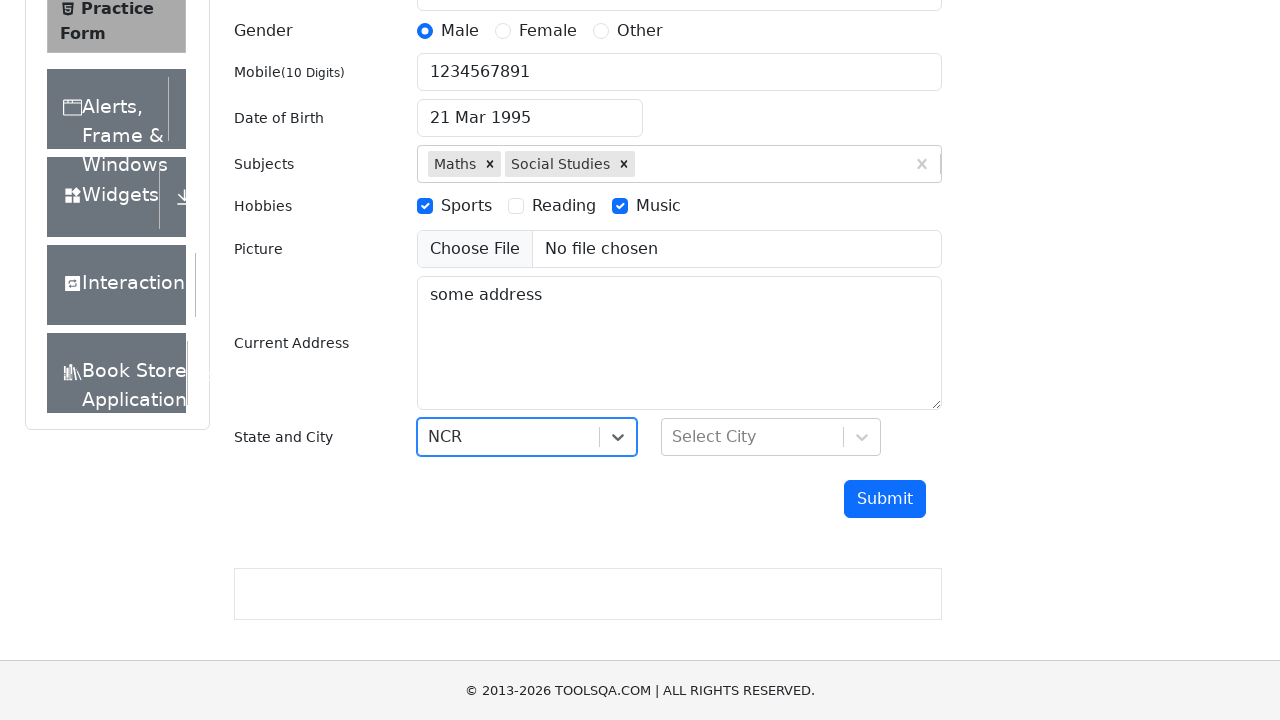

Clicked city dropdown to open options at (771, 437) on #city
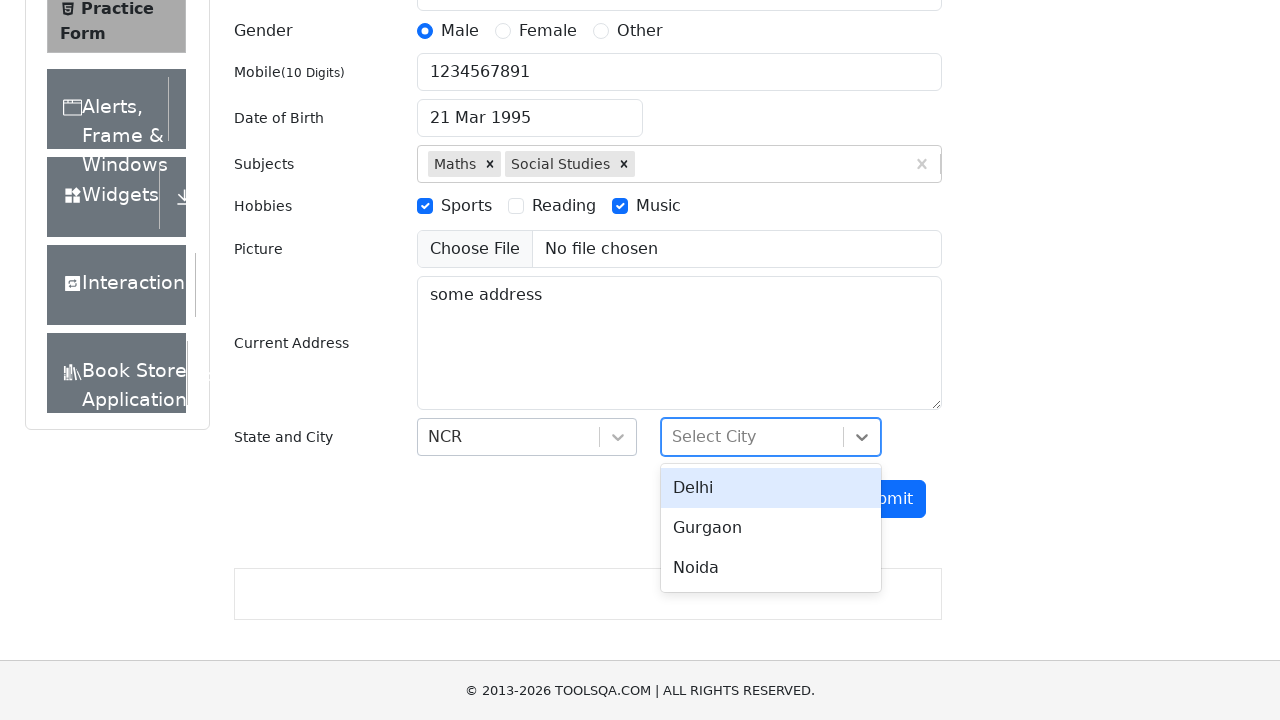

Selected city 'Delhi' from dropdown at (771, 488) on #react-select-4-option-0
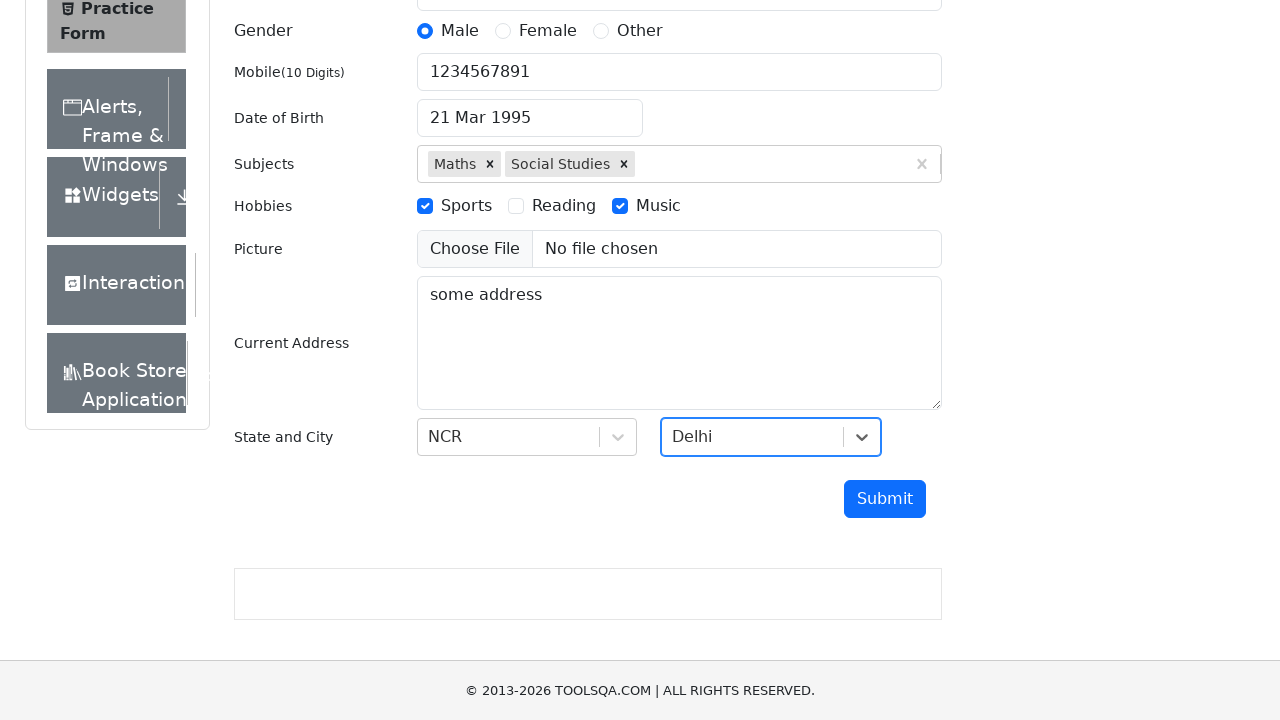

Removed fixed banner ad element
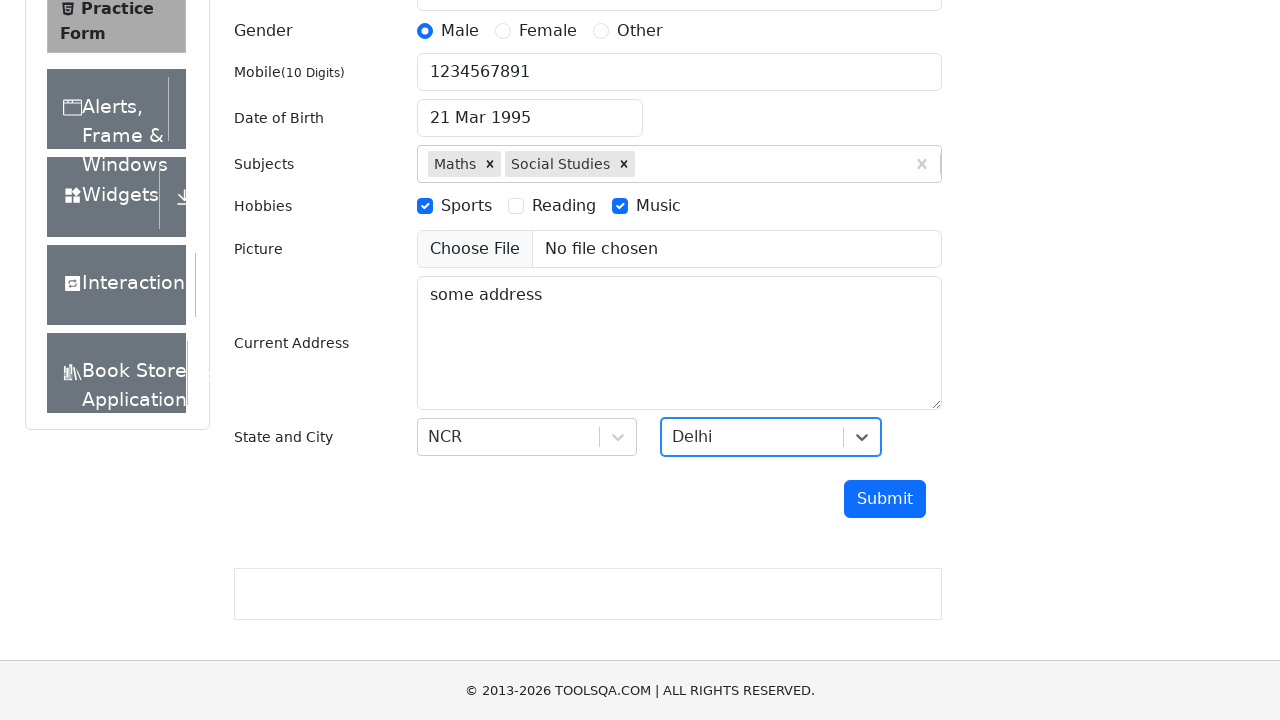

Removed footer element
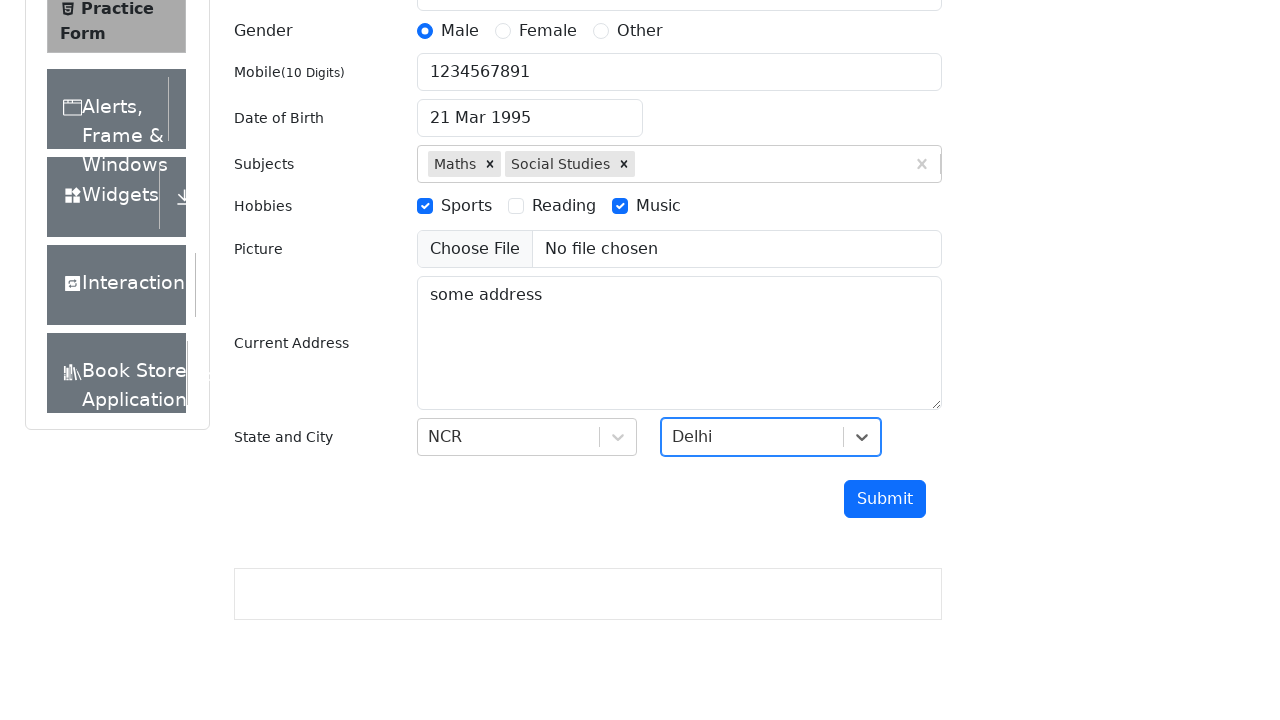

Clicked submit button to submit form at (885, 499) on #submit
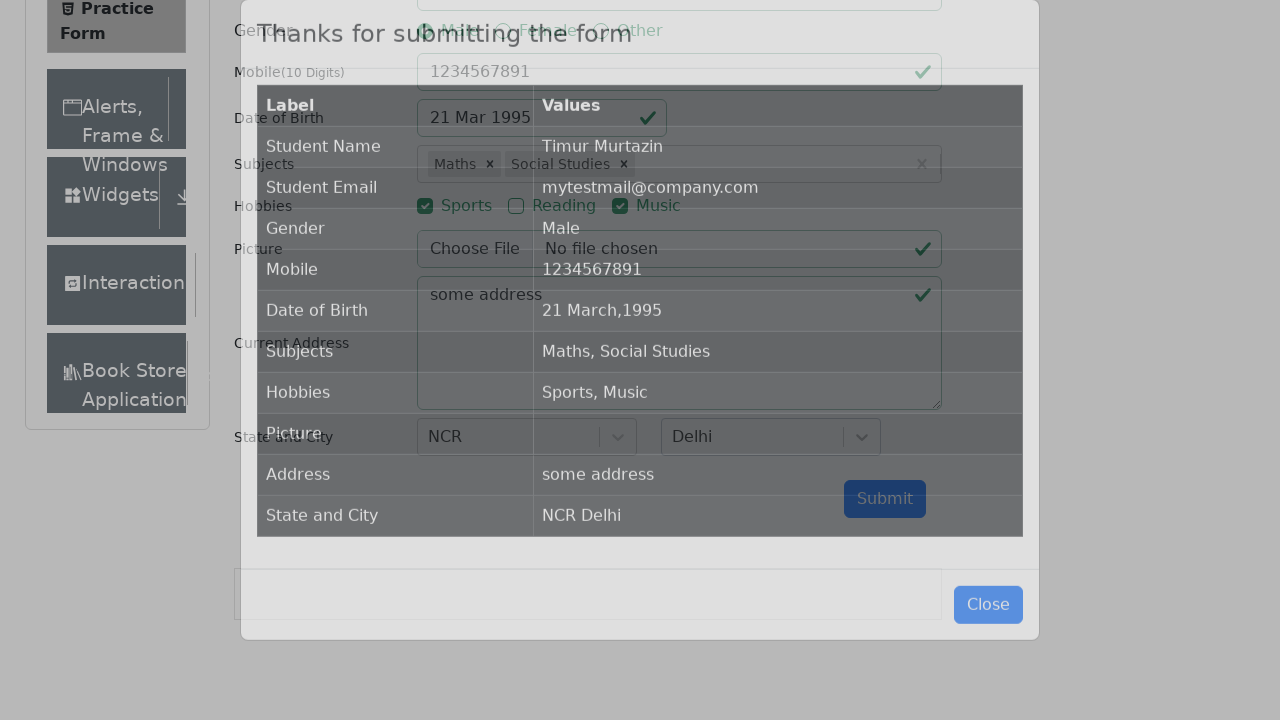

Confirmation modal appeared with submission details
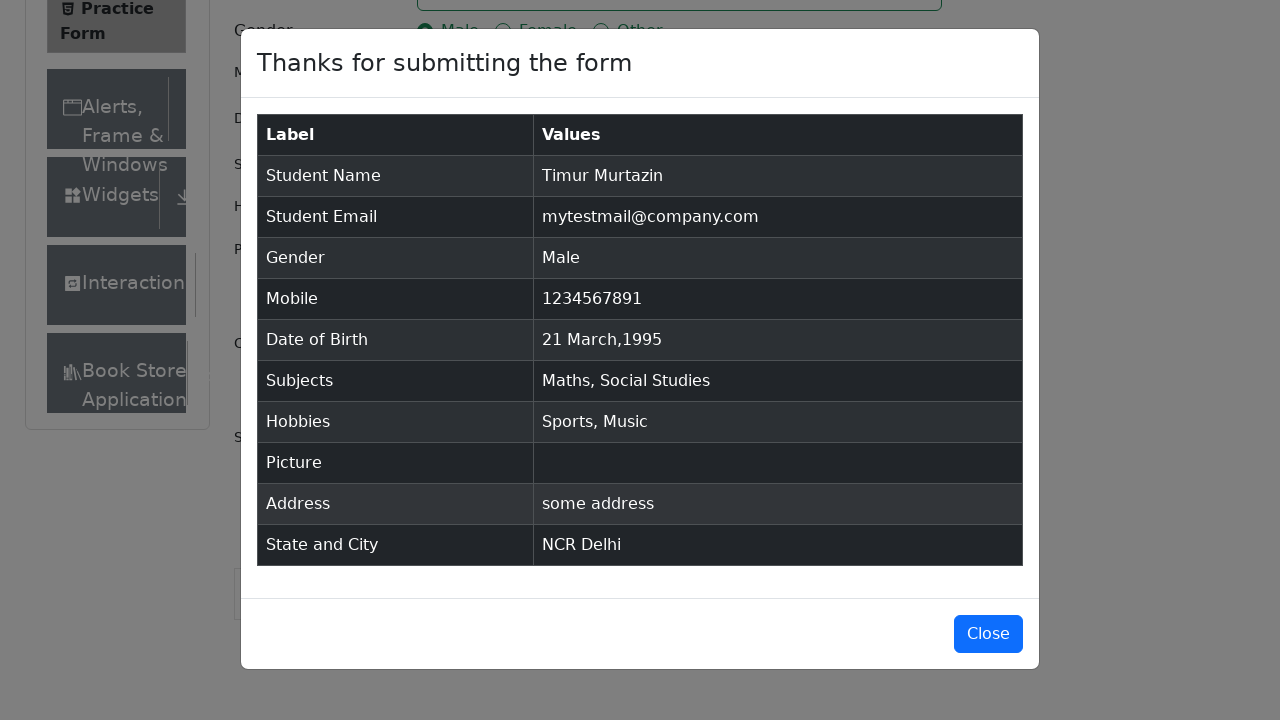

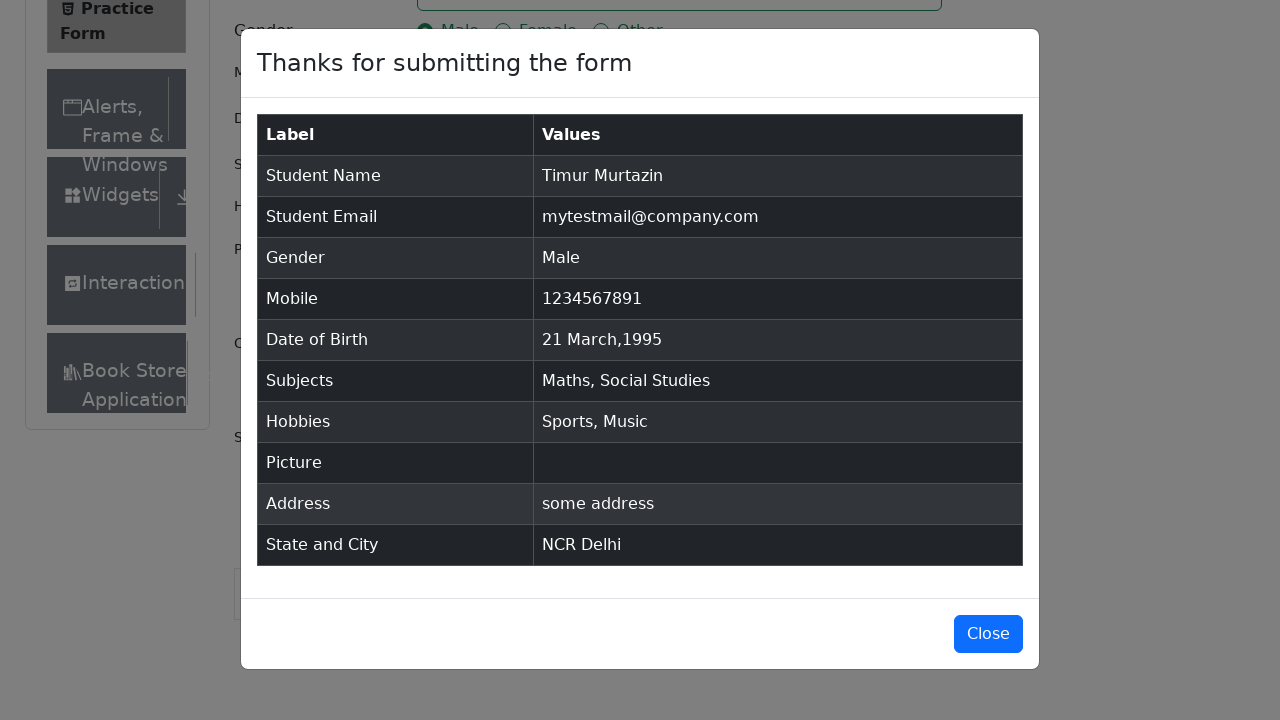